Navigates through Deals menu to Clearance section

Starting URL: https://www.target.com

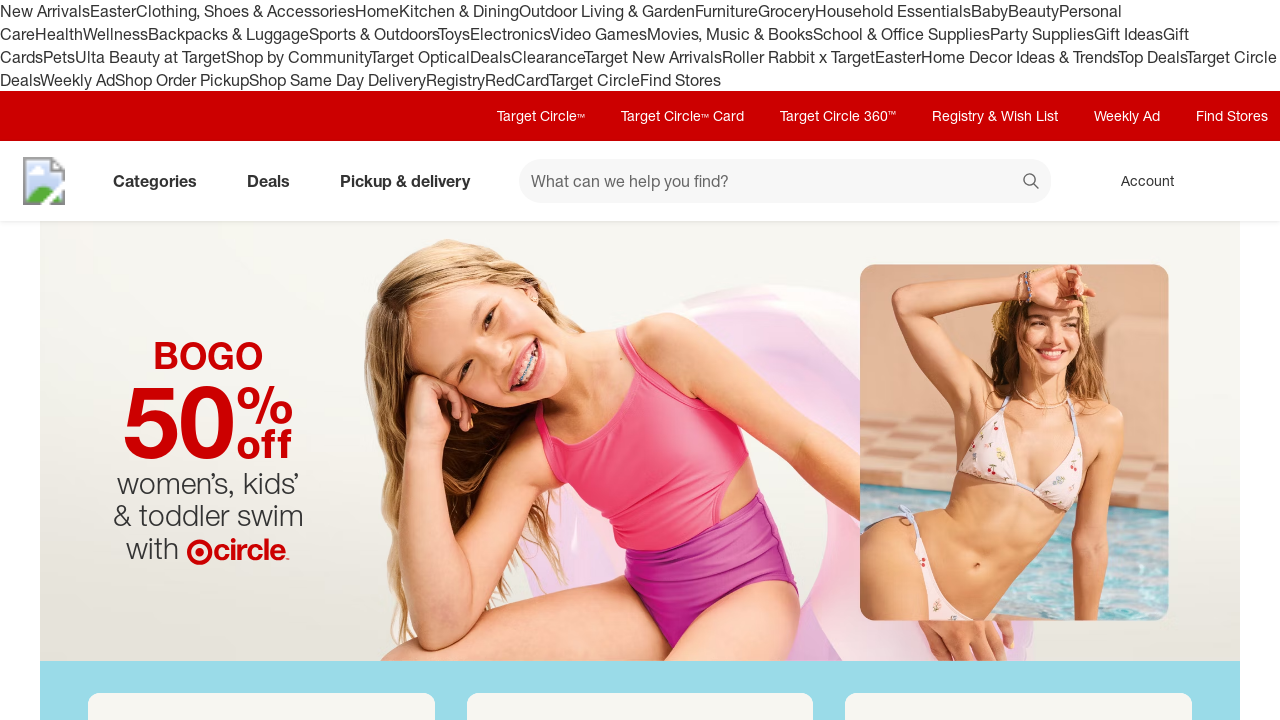

Clicked on Deals menu at (490, 57) on text=Deals
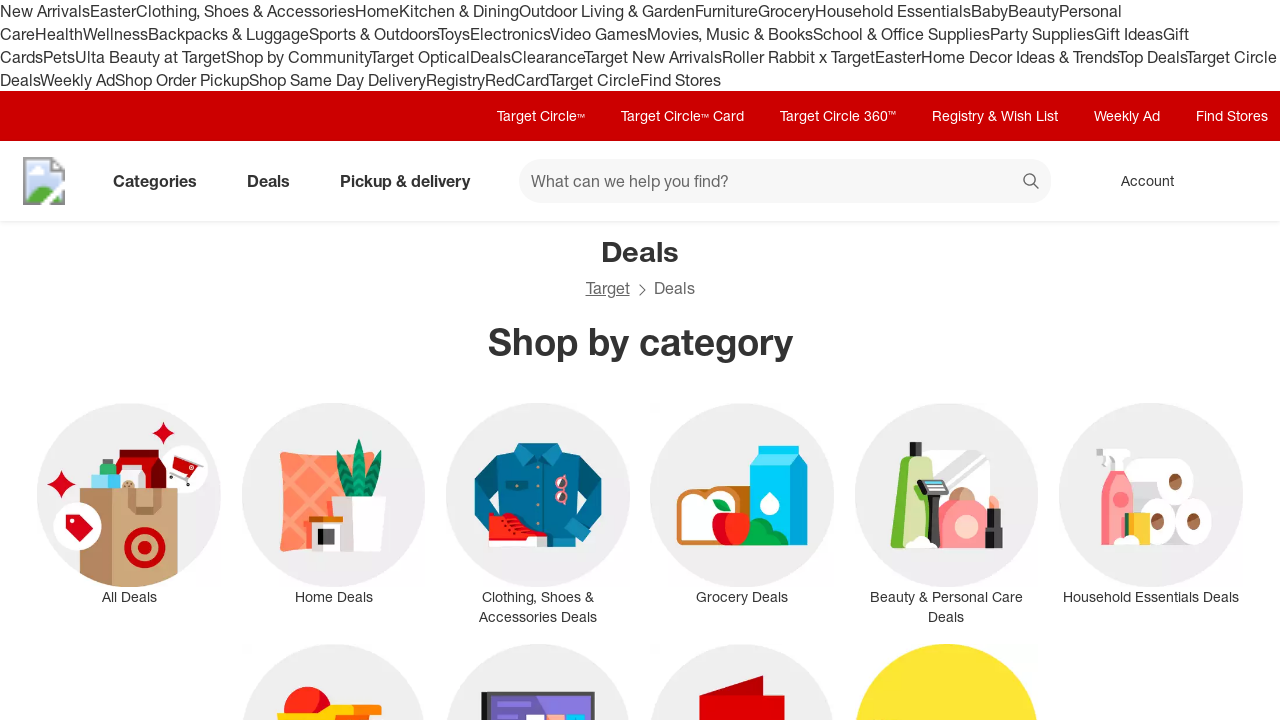

Waited for menu to expand
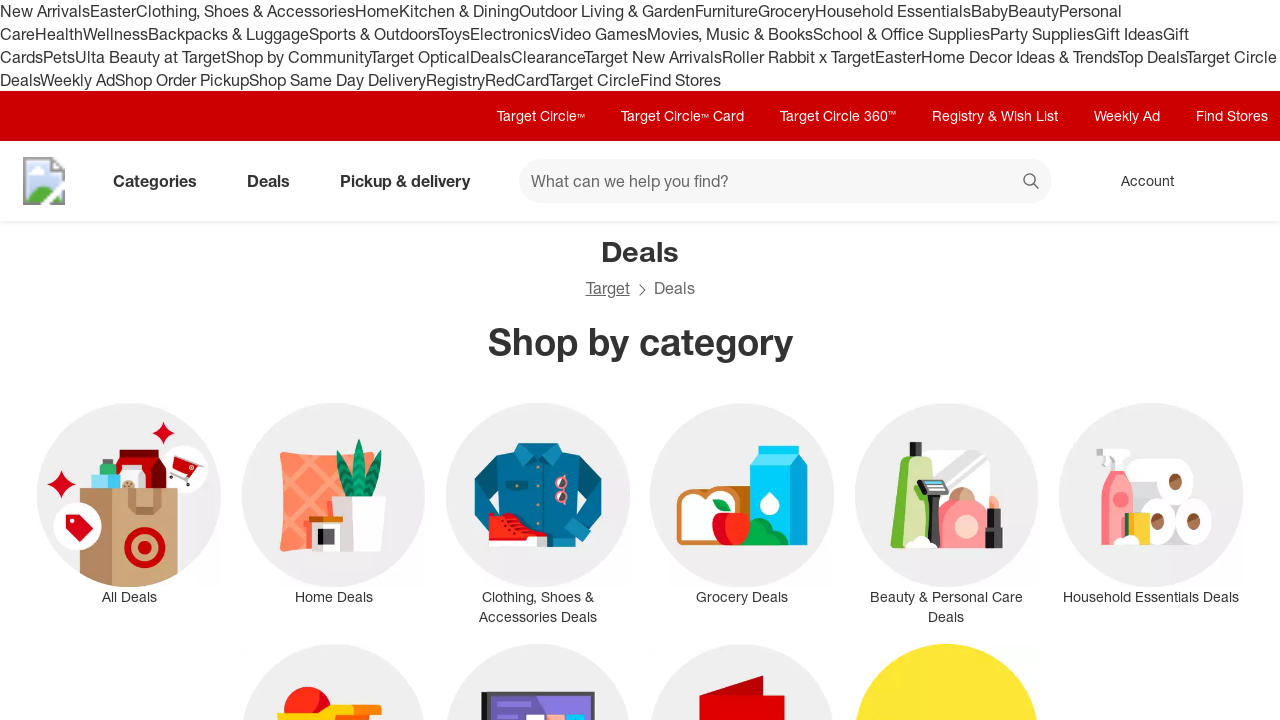

Clicked on Clearance option at (548, 57) on text=Clearance
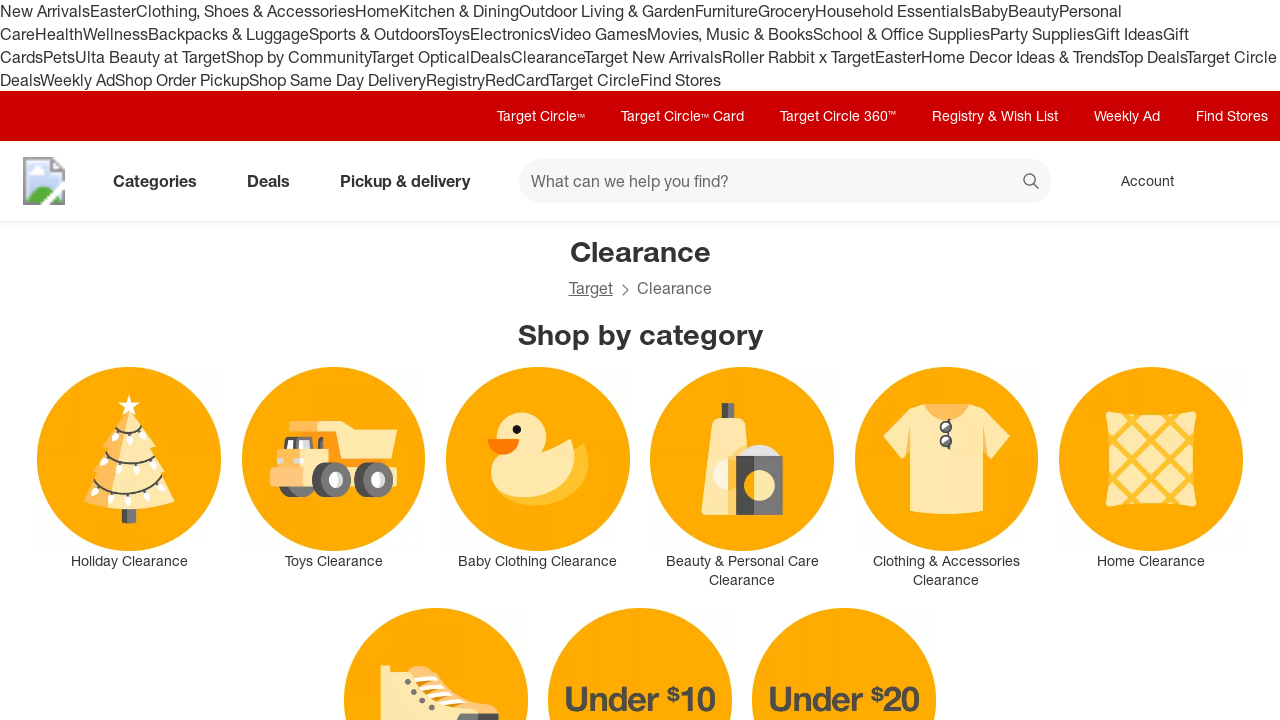

Clearance page loaded successfully
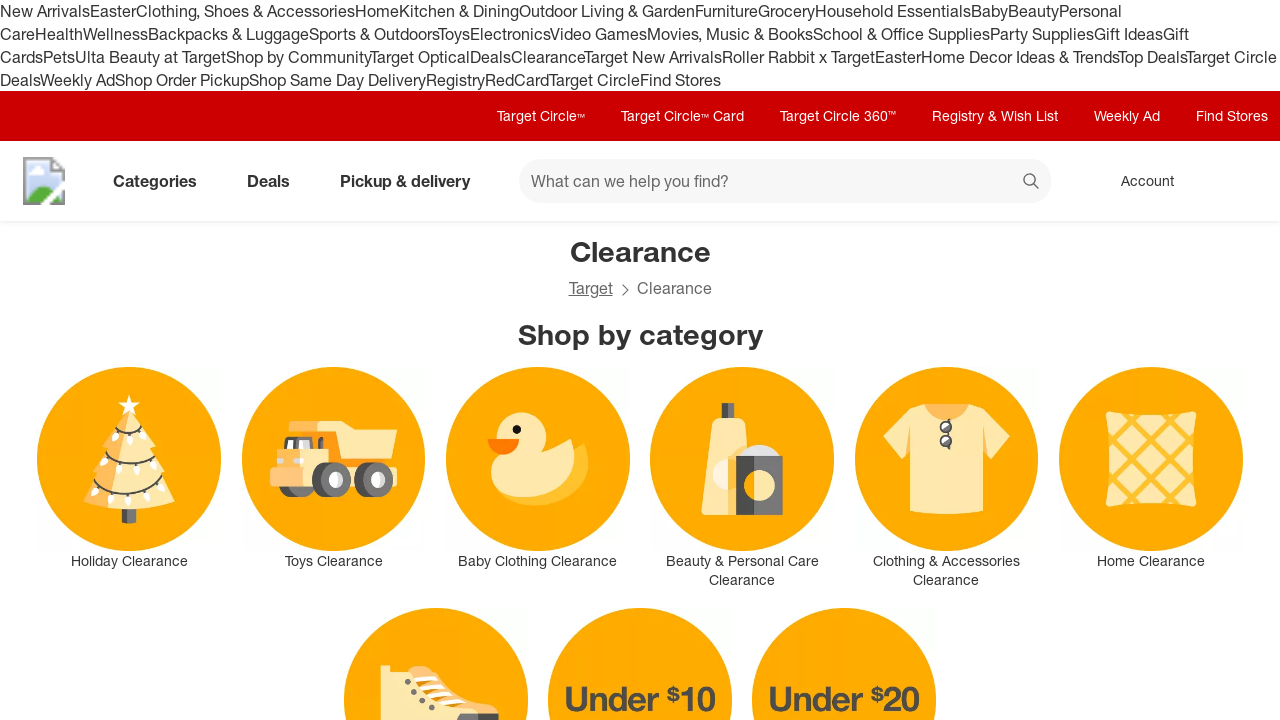

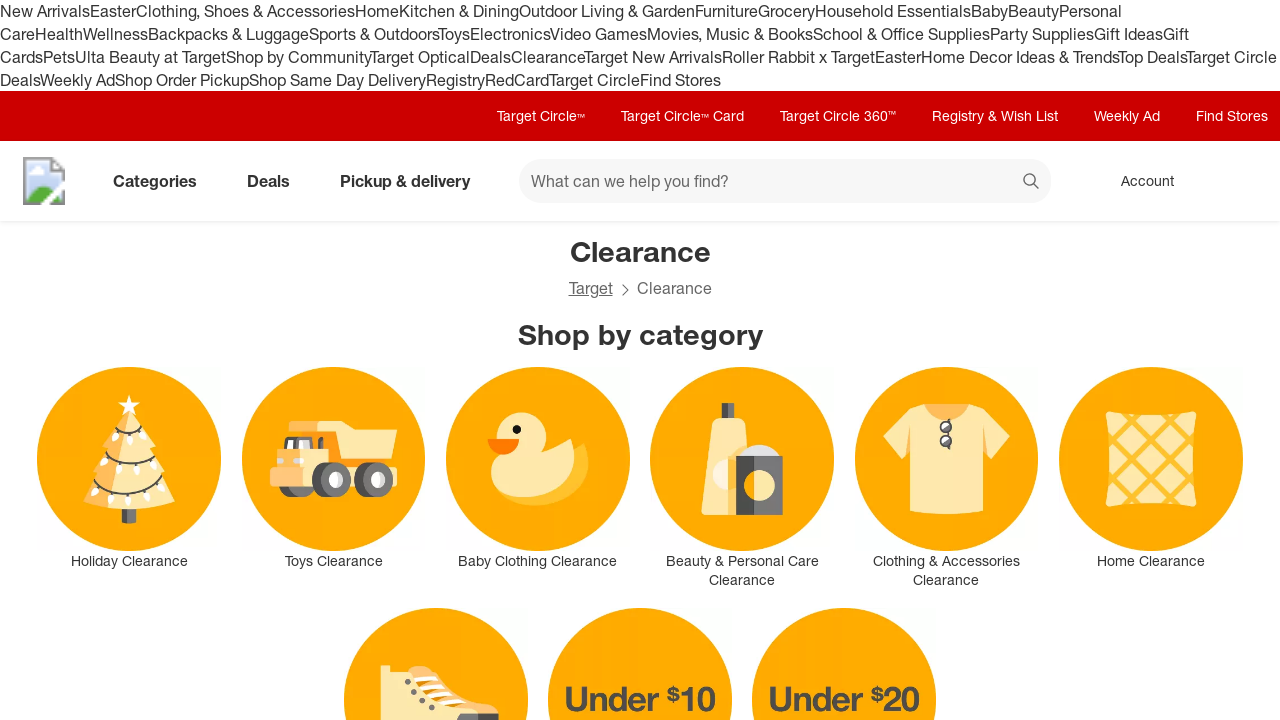